Tests that browser back button works correctly with filters

Starting URL: https://demo.playwright.dev/todomvc

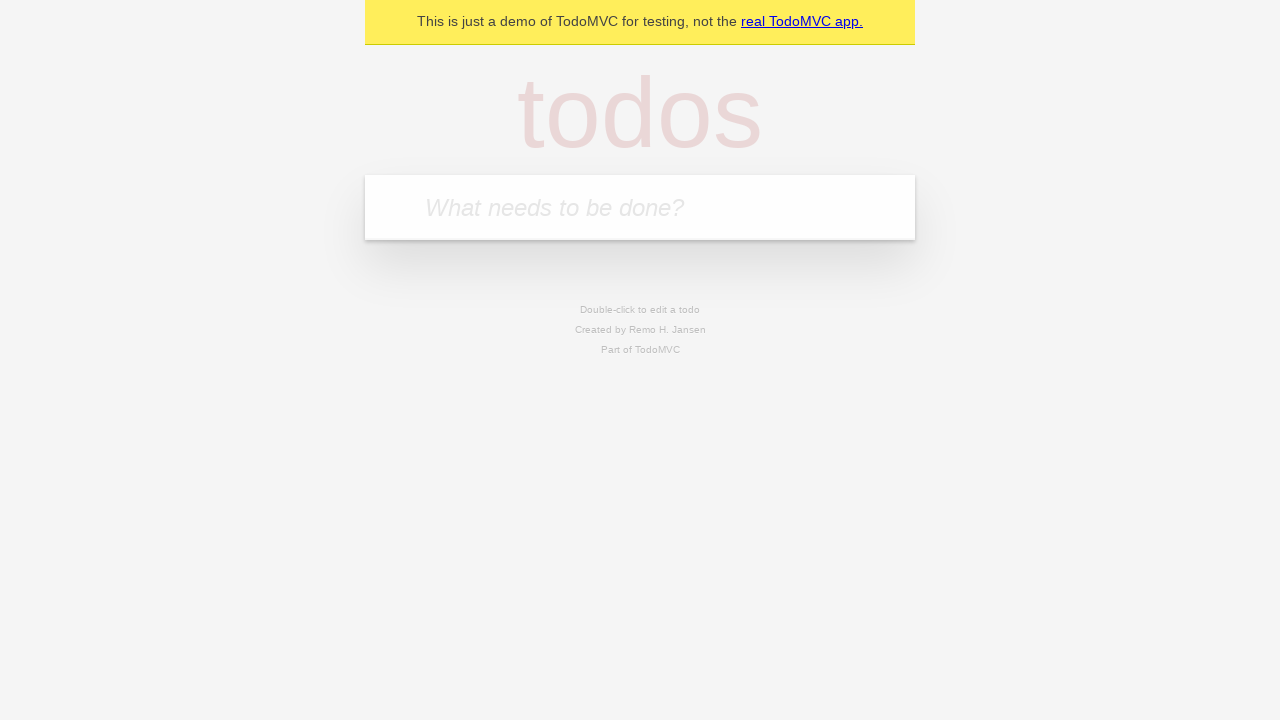

Filled first todo: 'buy some cheese' on internal:attr=[placeholder="What needs to be done?"i]
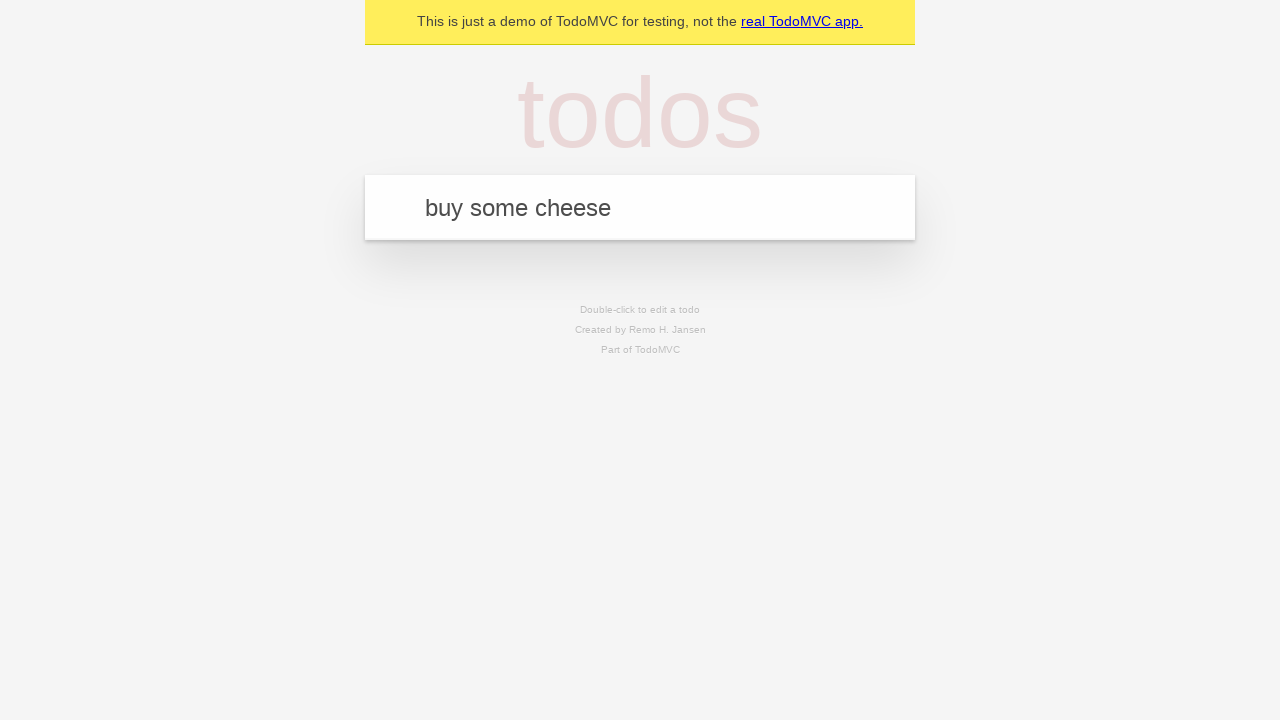

Pressed Enter to add first todo on internal:attr=[placeholder="What needs to be done?"i]
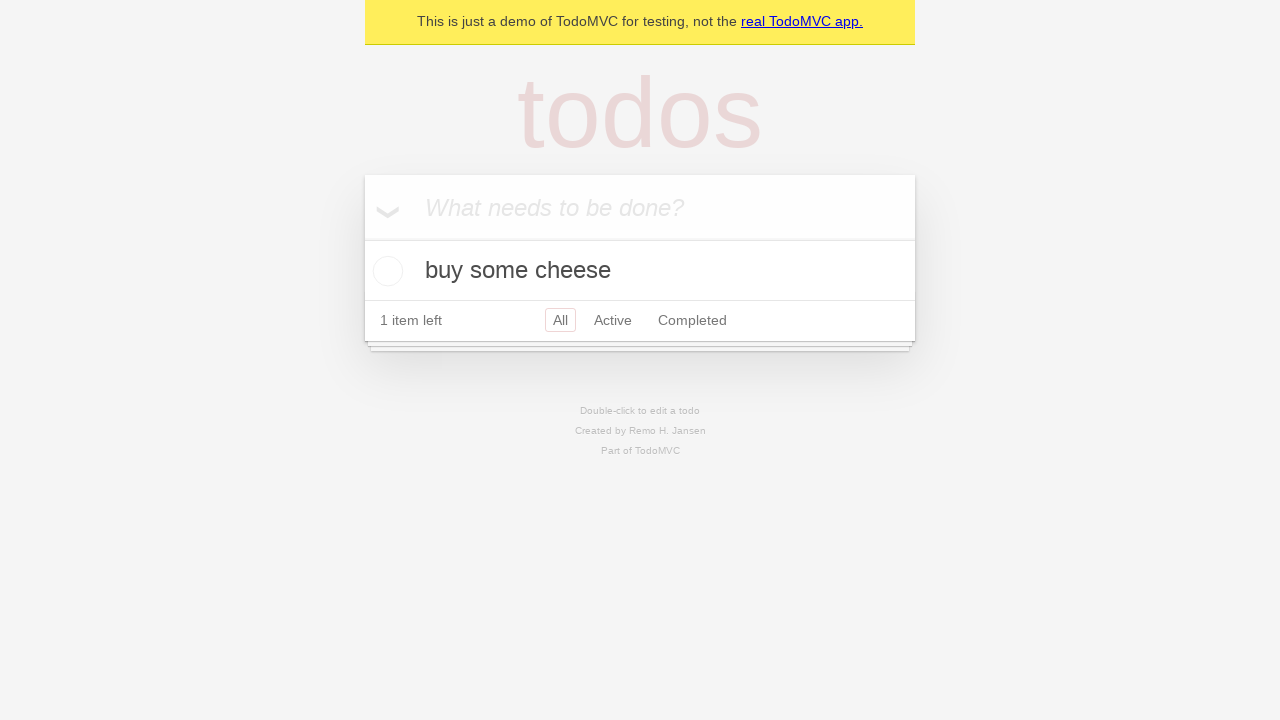

Filled second todo: 'feed the cat' on internal:attr=[placeholder="What needs to be done?"i]
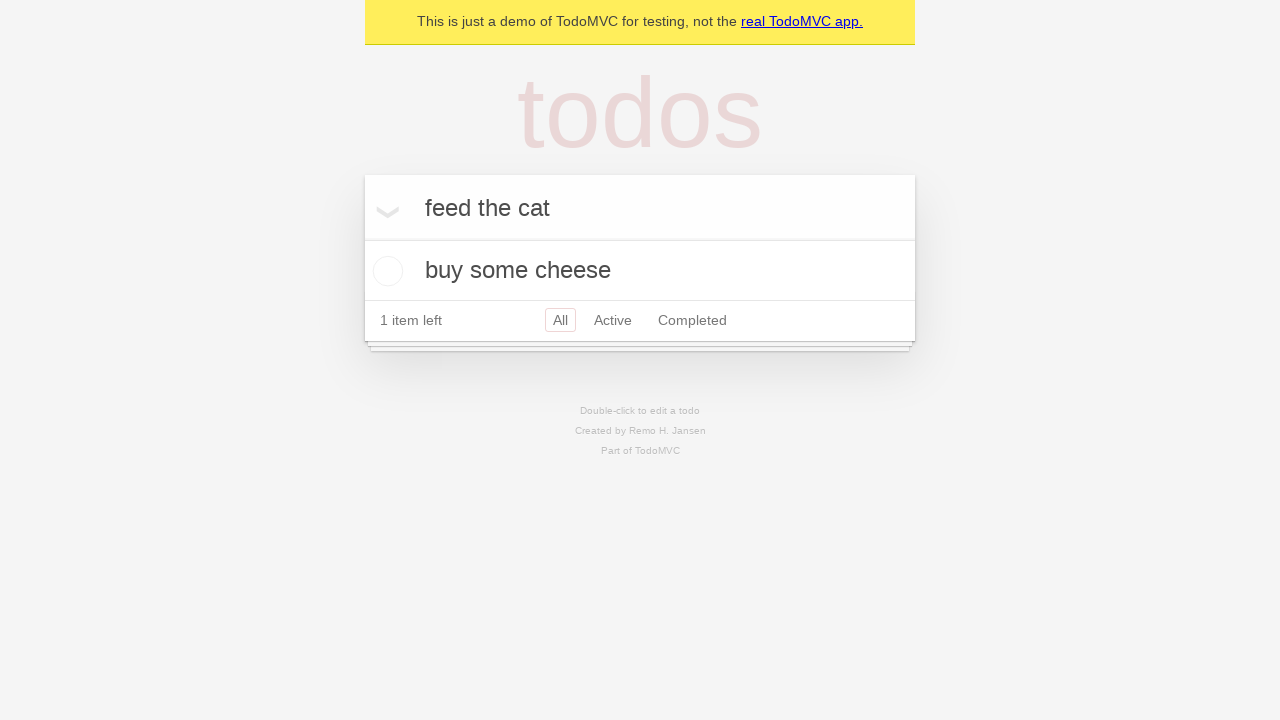

Pressed Enter to add second todo on internal:attr=[placeholder="What needs to be done?"i]
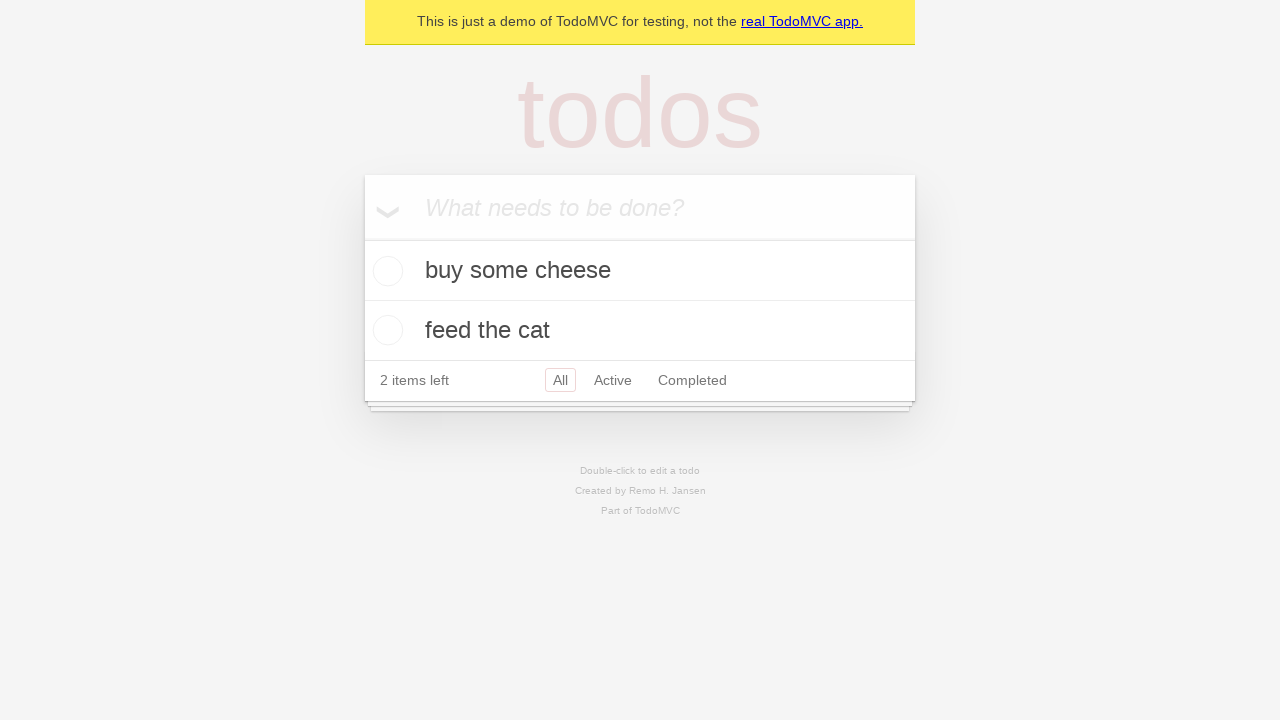

Filled third todo: 'book a doctors appointment' on internal:attr=[placeholder="What needs to be done?"i]
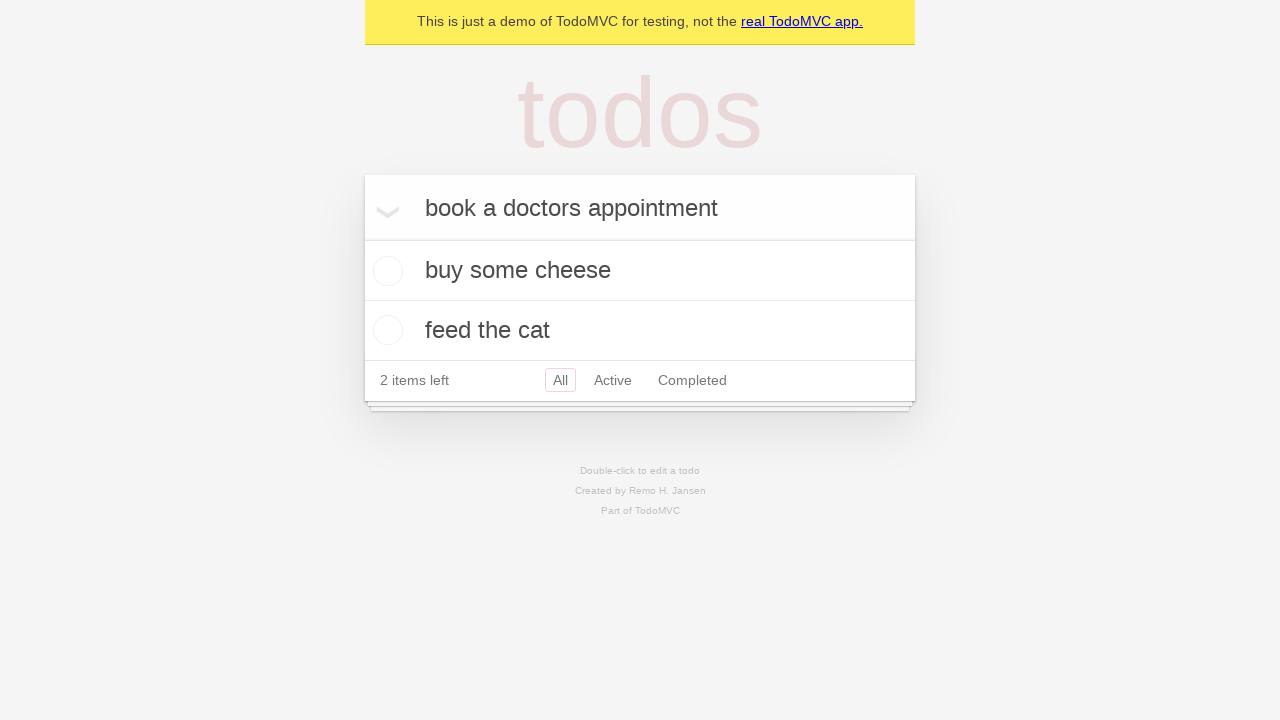

Pressed Enter to add third todo on internal:attr=[placeholder="What needs to be done?"i]
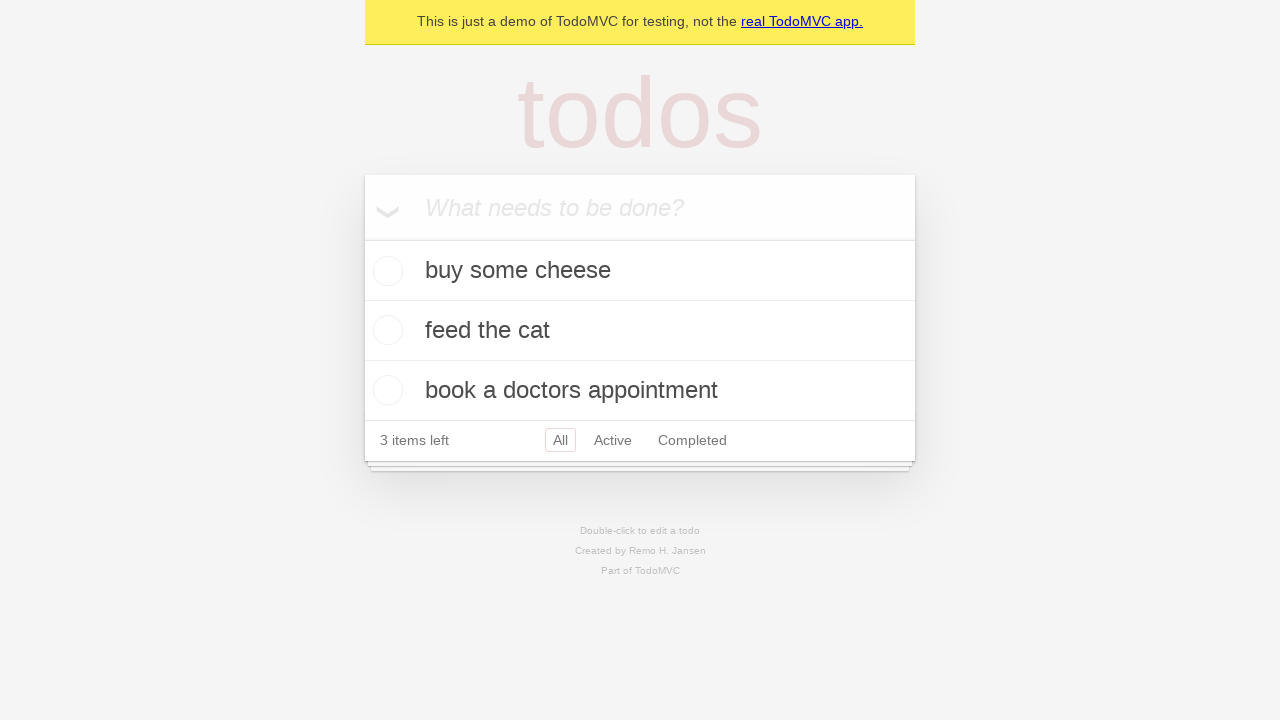

Checked the second todo item at (385, 330) on internal:testid=[data-testid="todo-item"s] >> nth=1 >> internal:role=checkbox
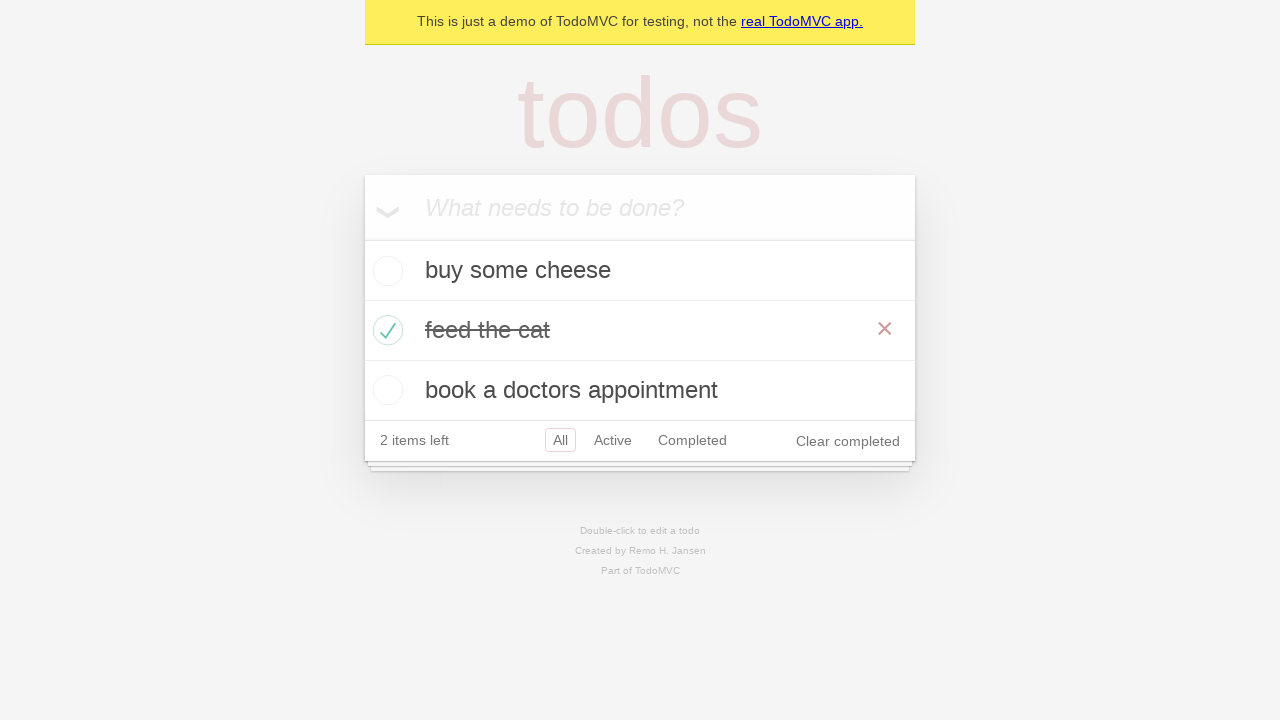

Clicked 'All' filter at (560, 440) on internal:role=link[name="All"i]
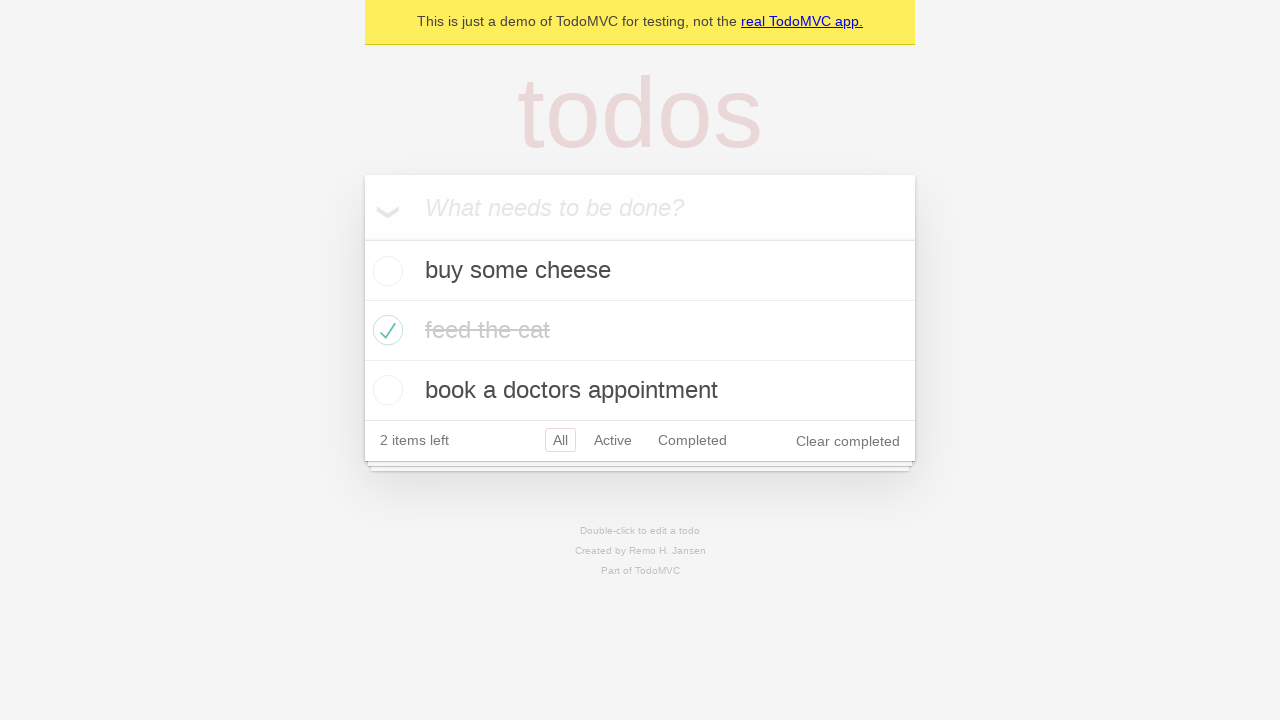

Clicked 'Active' filter at (613, 440) on internal:role=link[name="Active"i]
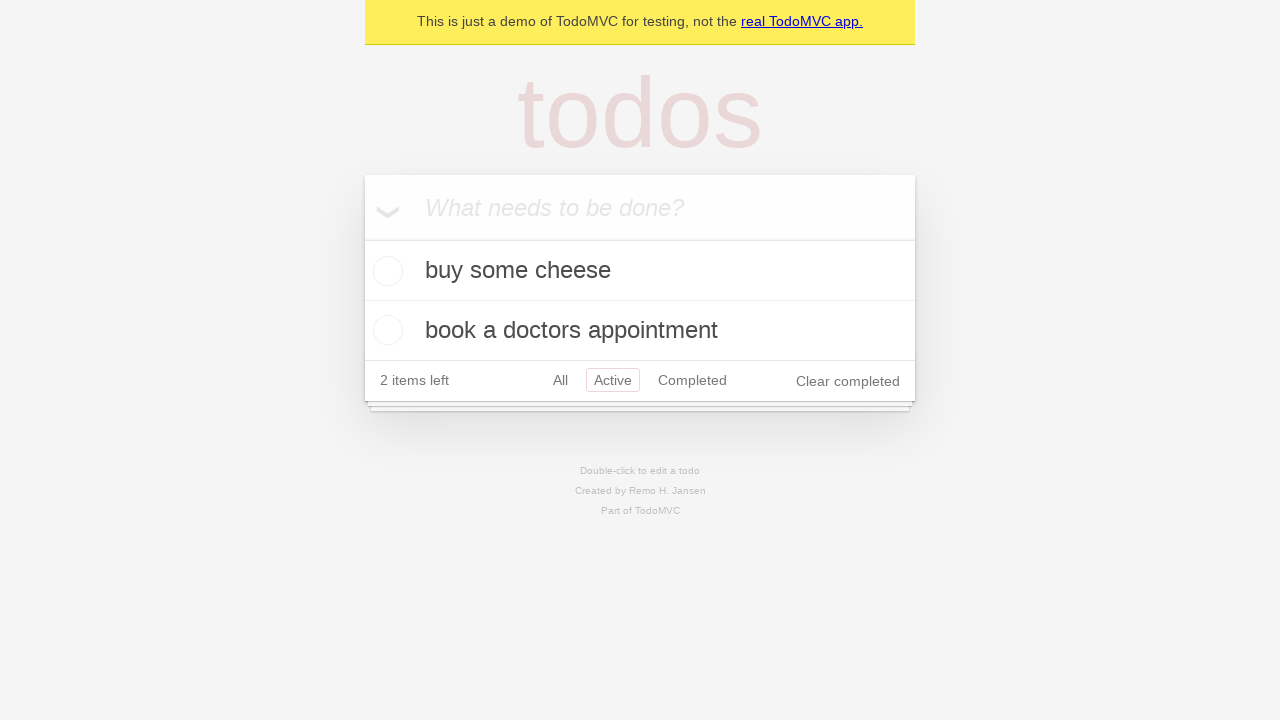

Clicked 'Completed' filter at (692, 380) on internal:role=link[name="Completed"i]
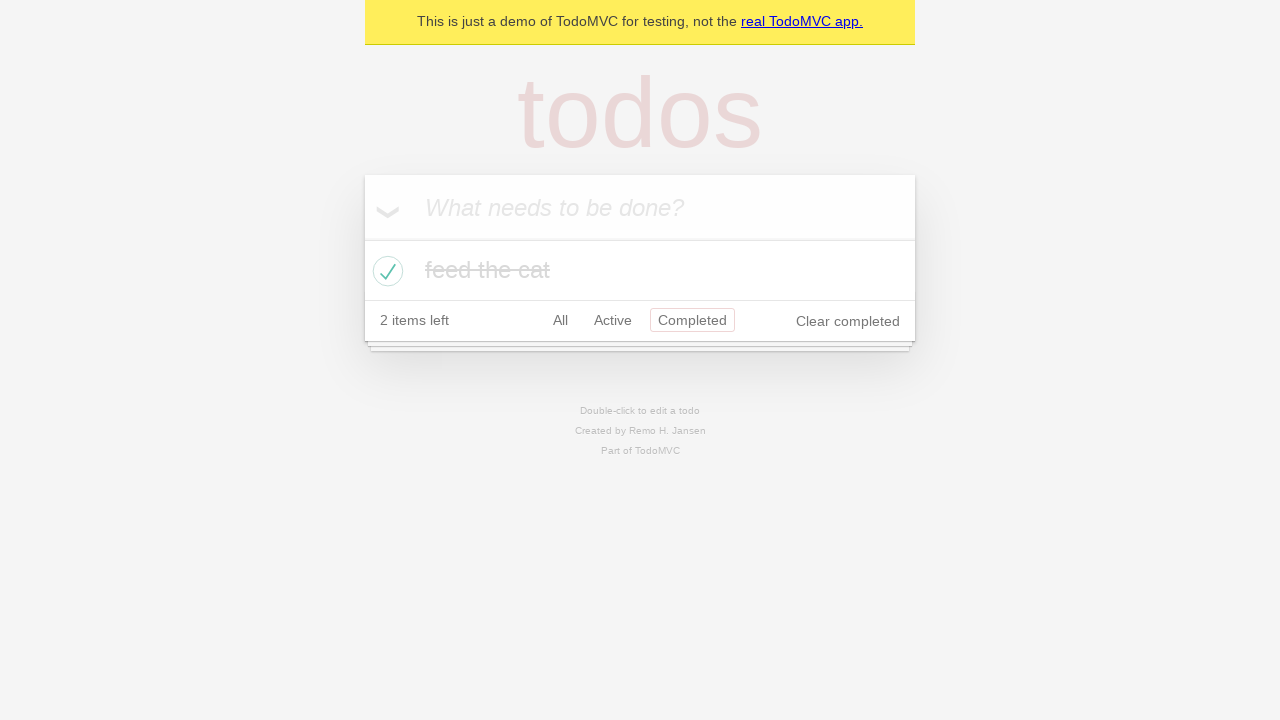

Navigated back from 'Completed' filter using browser back button
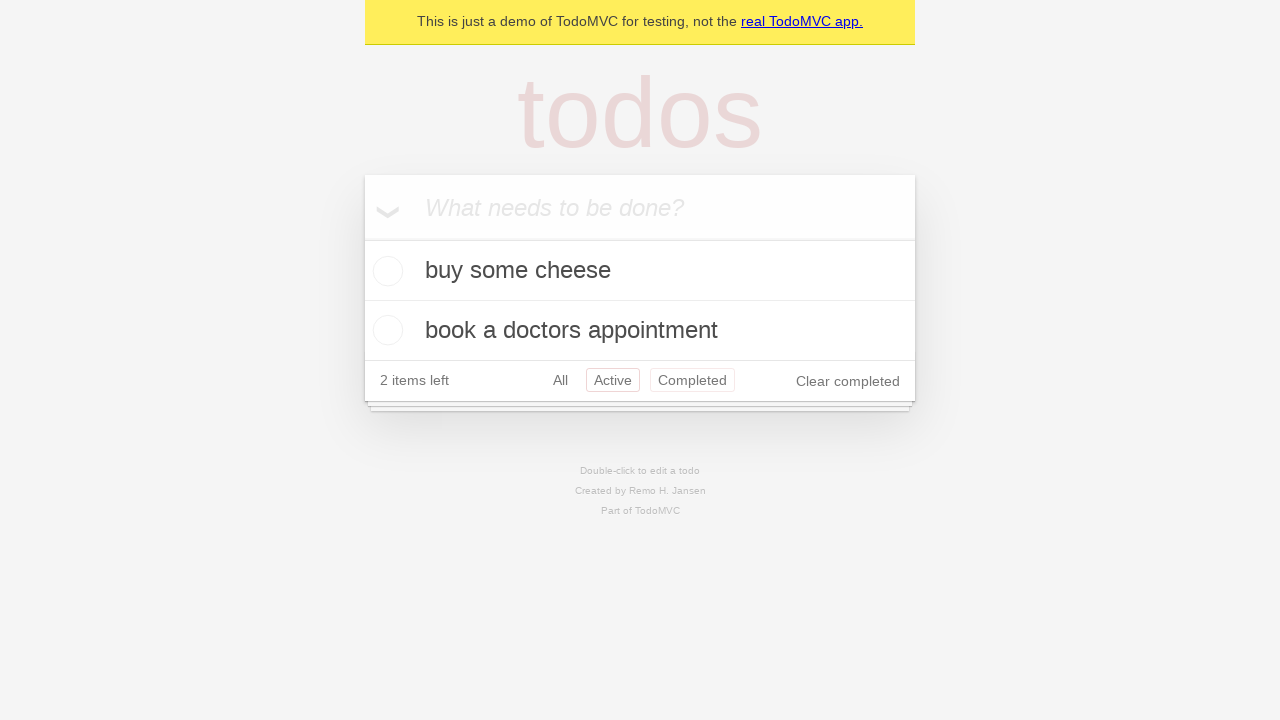

Navigated back from 'Active' filter using browser back button
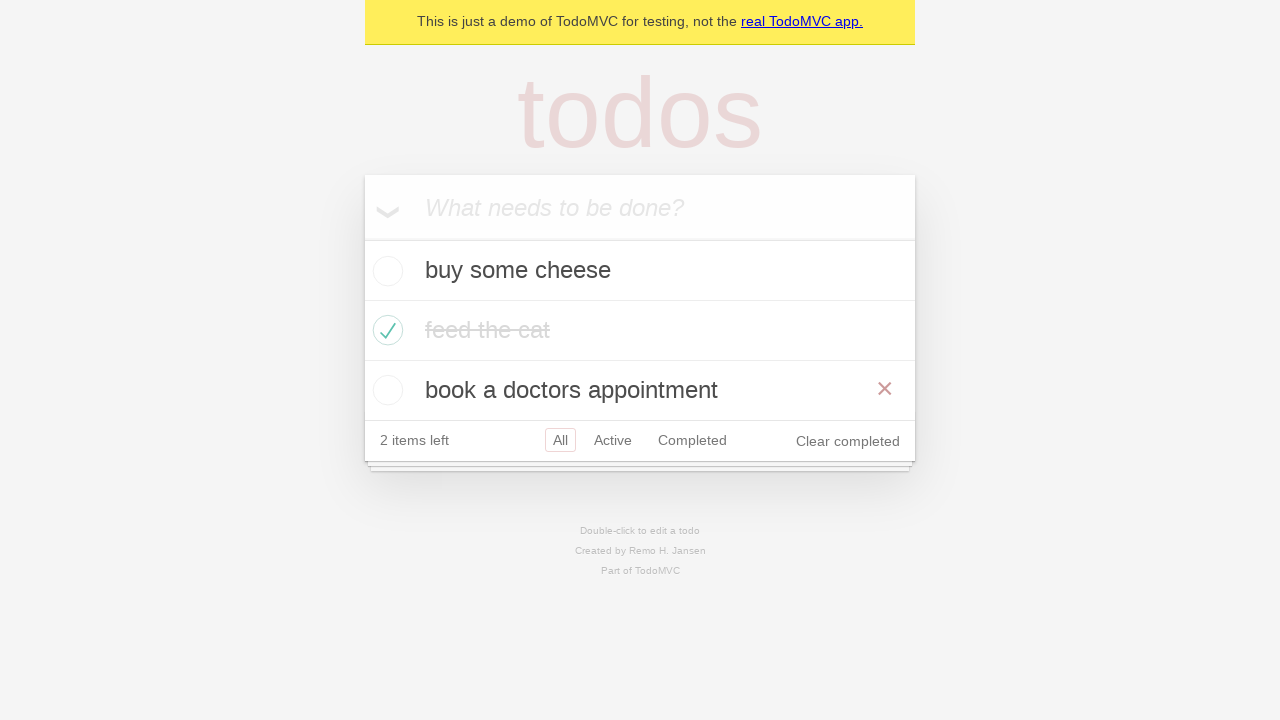

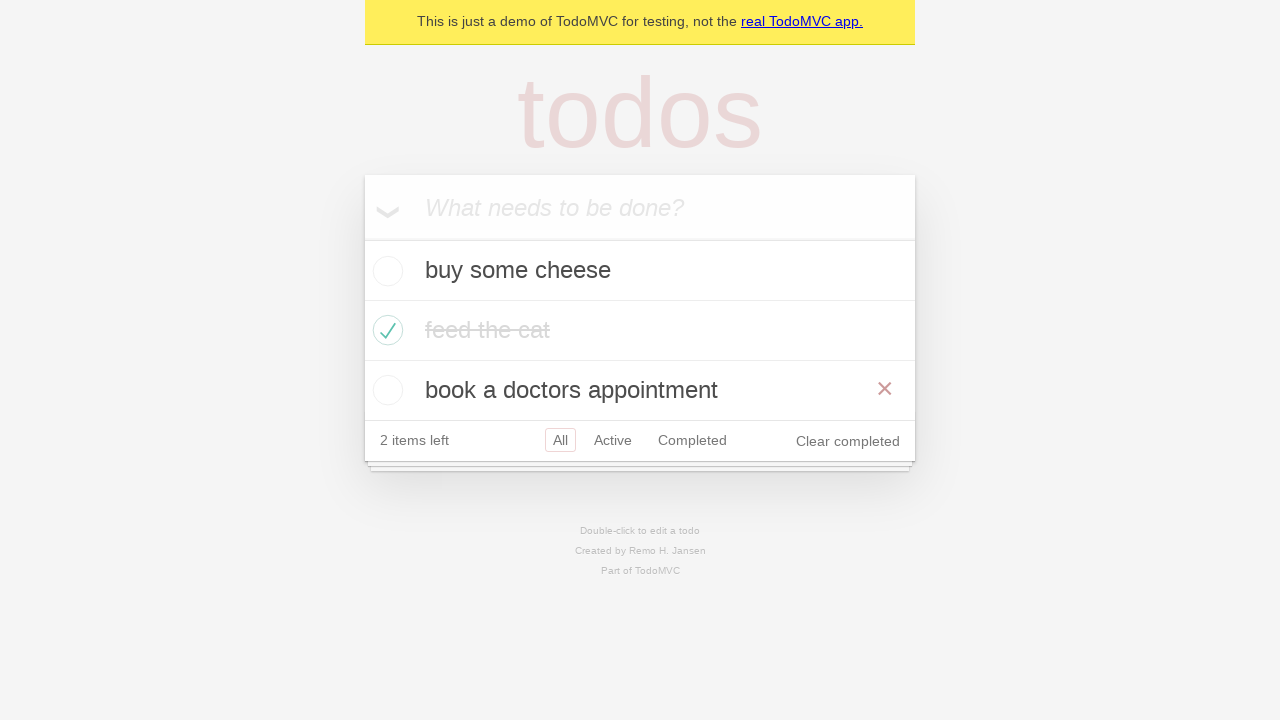